Navigates to the OrangeHRM page and verifies the header image is present by checking its source attribute

Starting URL: http://alchemy.hguy.co/orangehrm

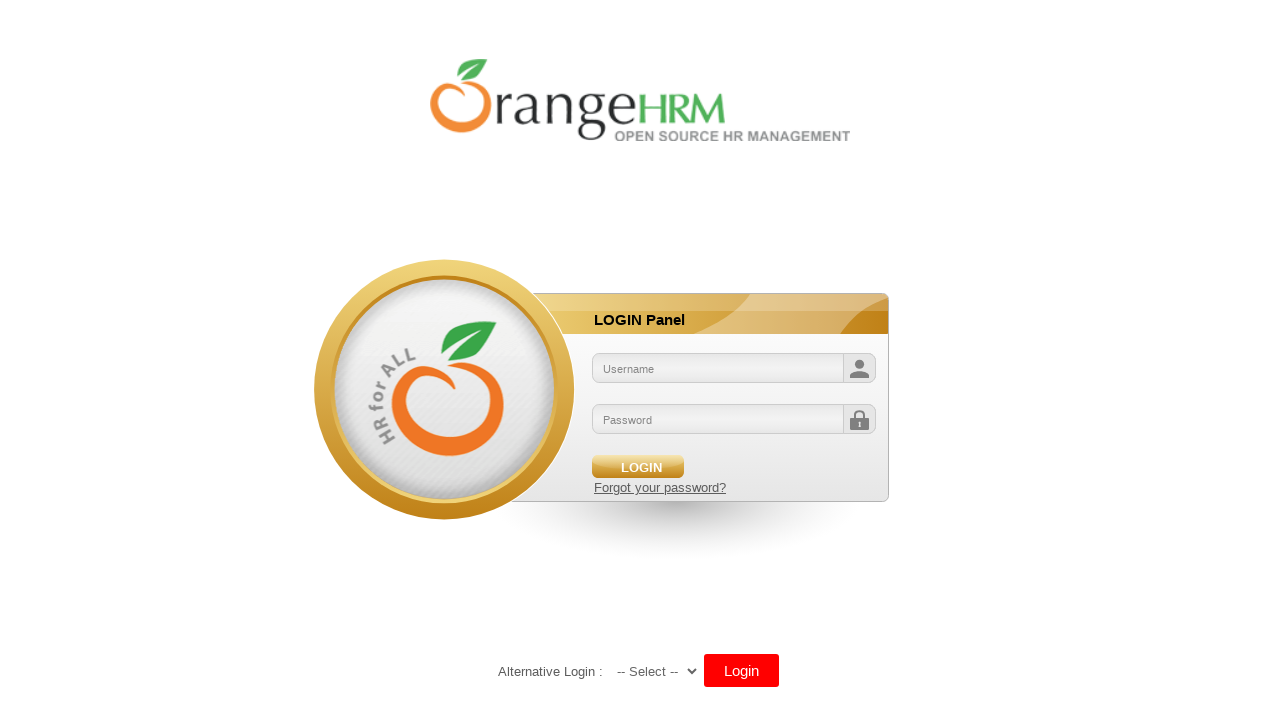

Navigated to OrangeHRM page
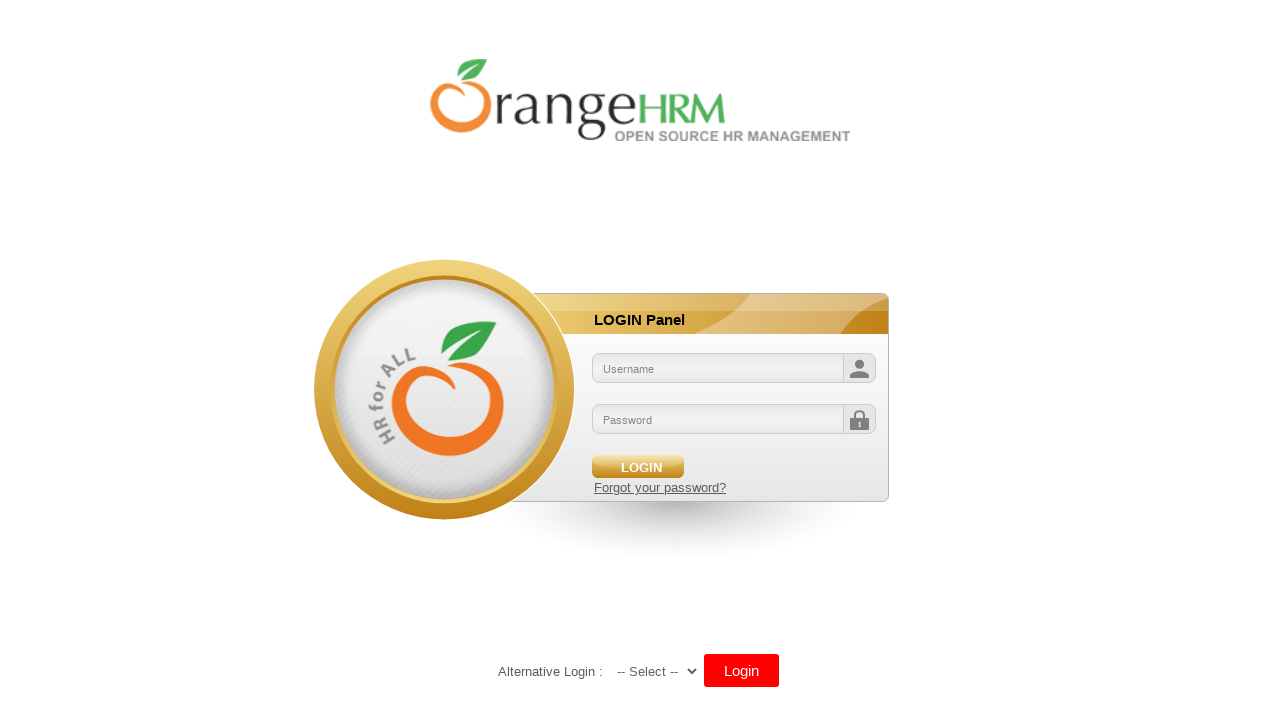

Header image element found and loaded
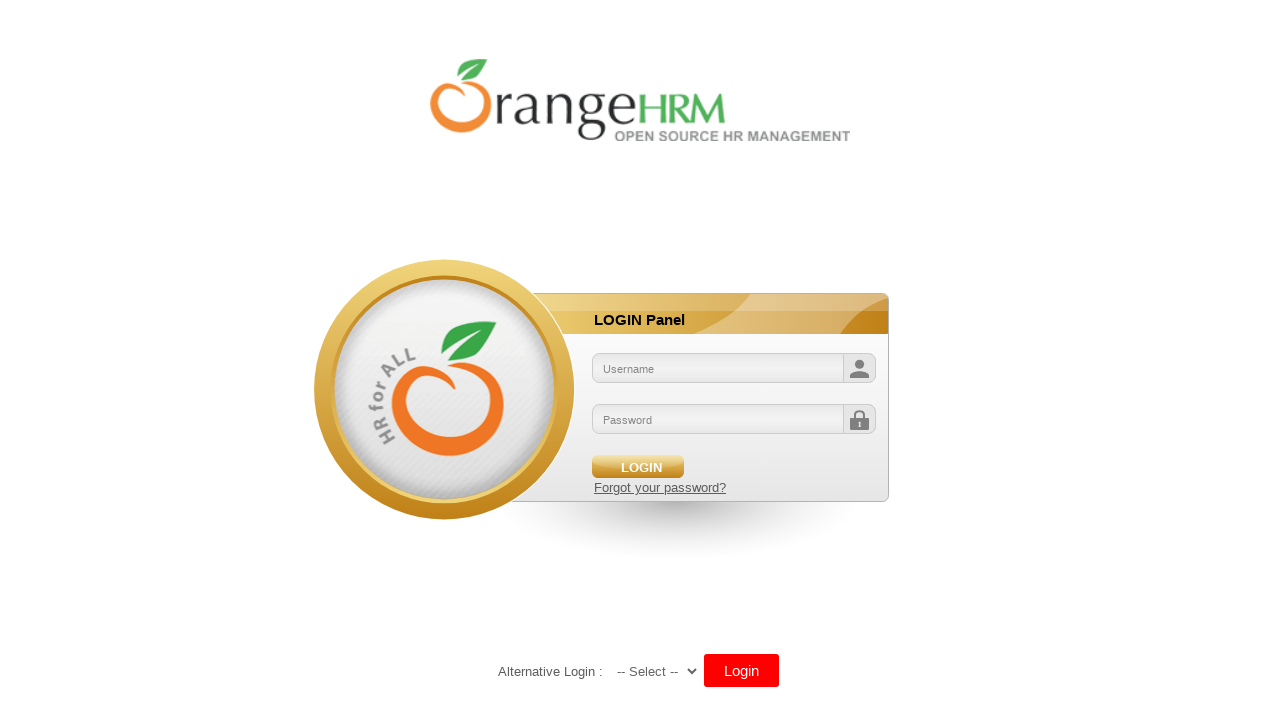

Retrieved header image source attribute
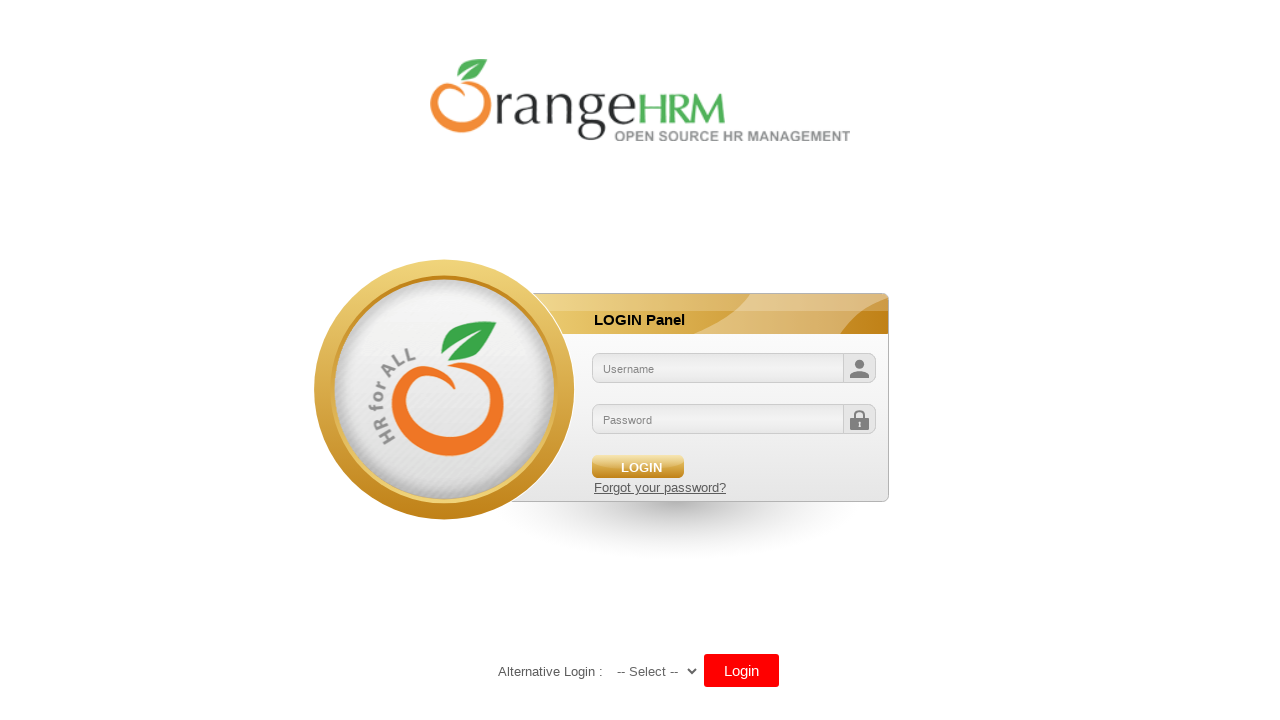

Verified header image source attribute exists
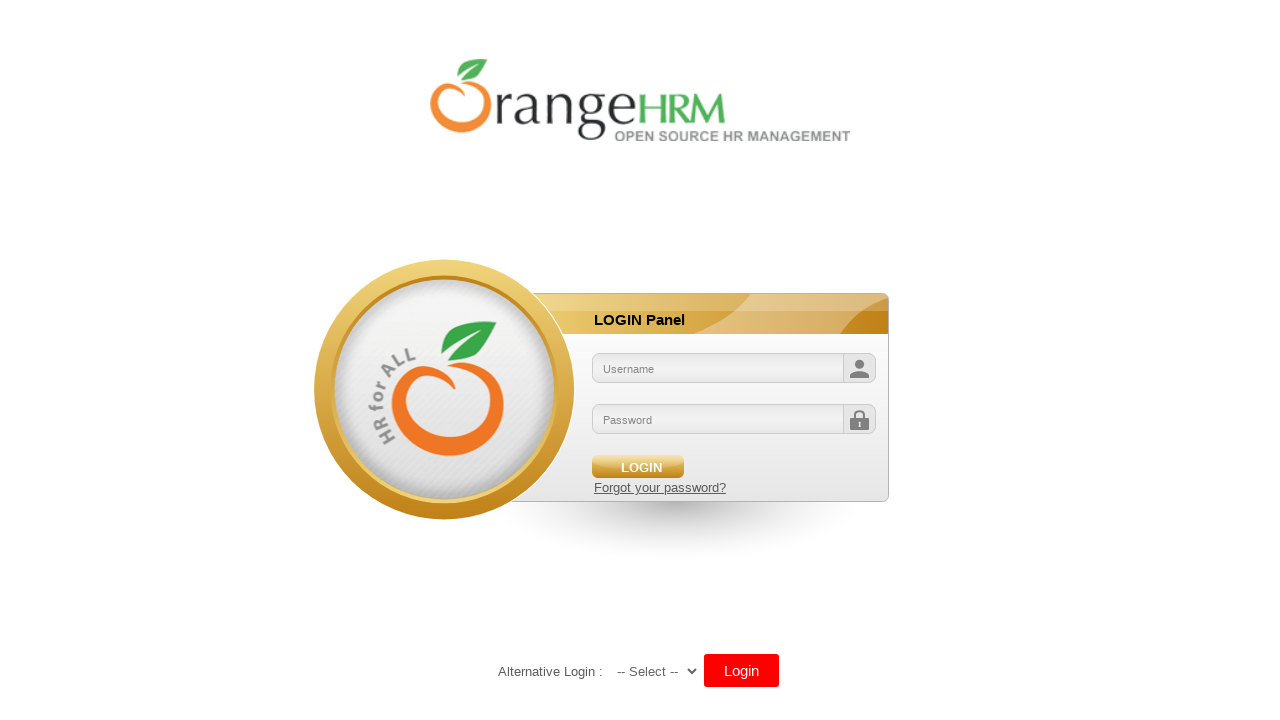

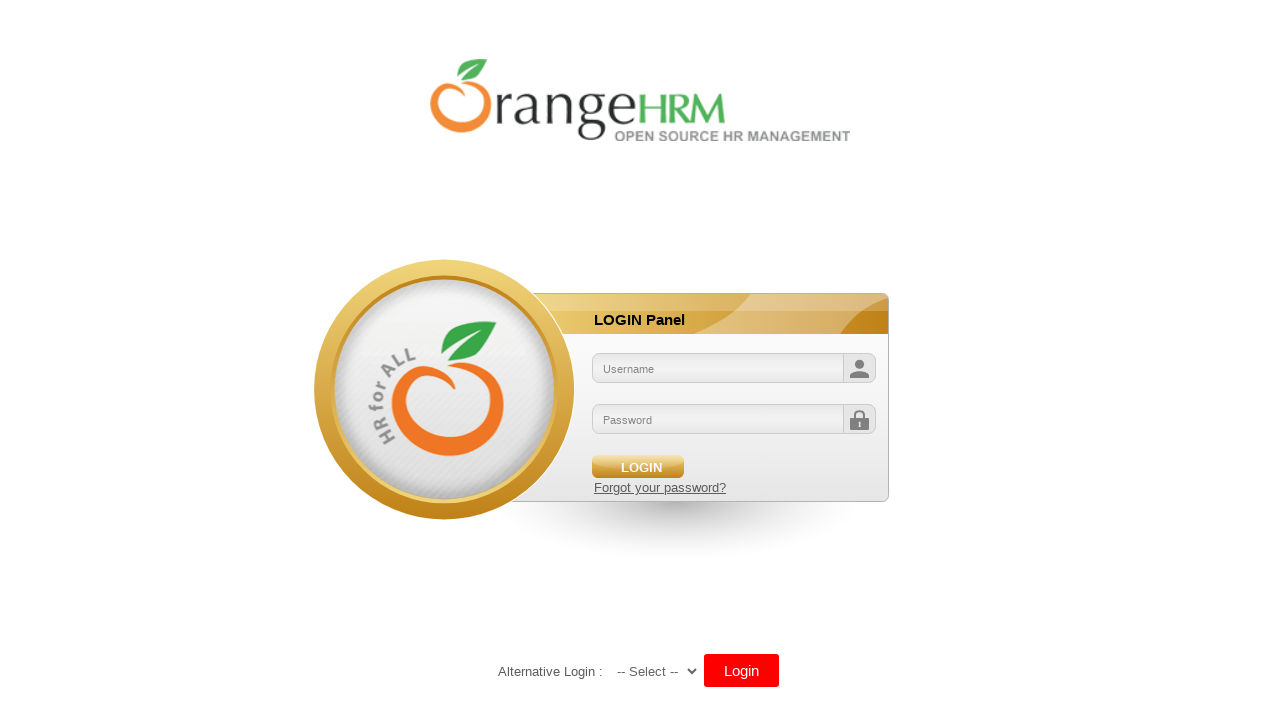